Tests window handling functionality by opening new windows, switching between them, and closing multiple windows

Starting URL: https://www.leafground.com/window.xhtml

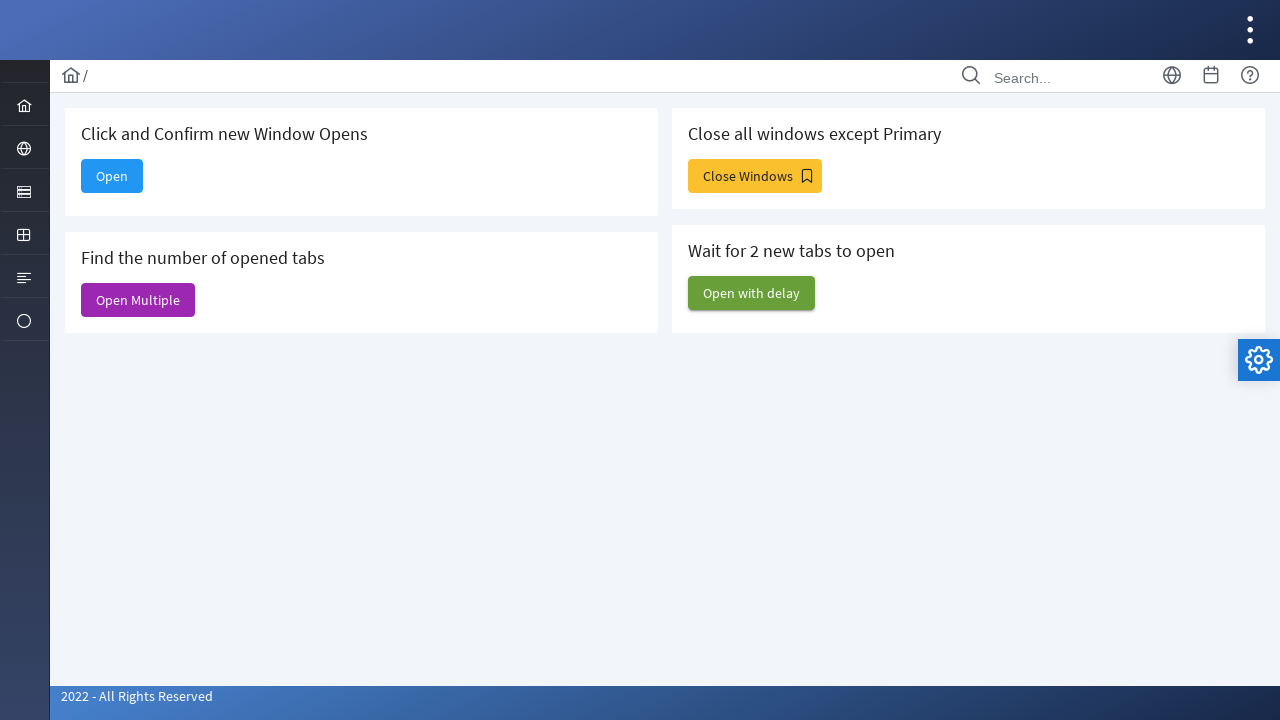

Stored main window context
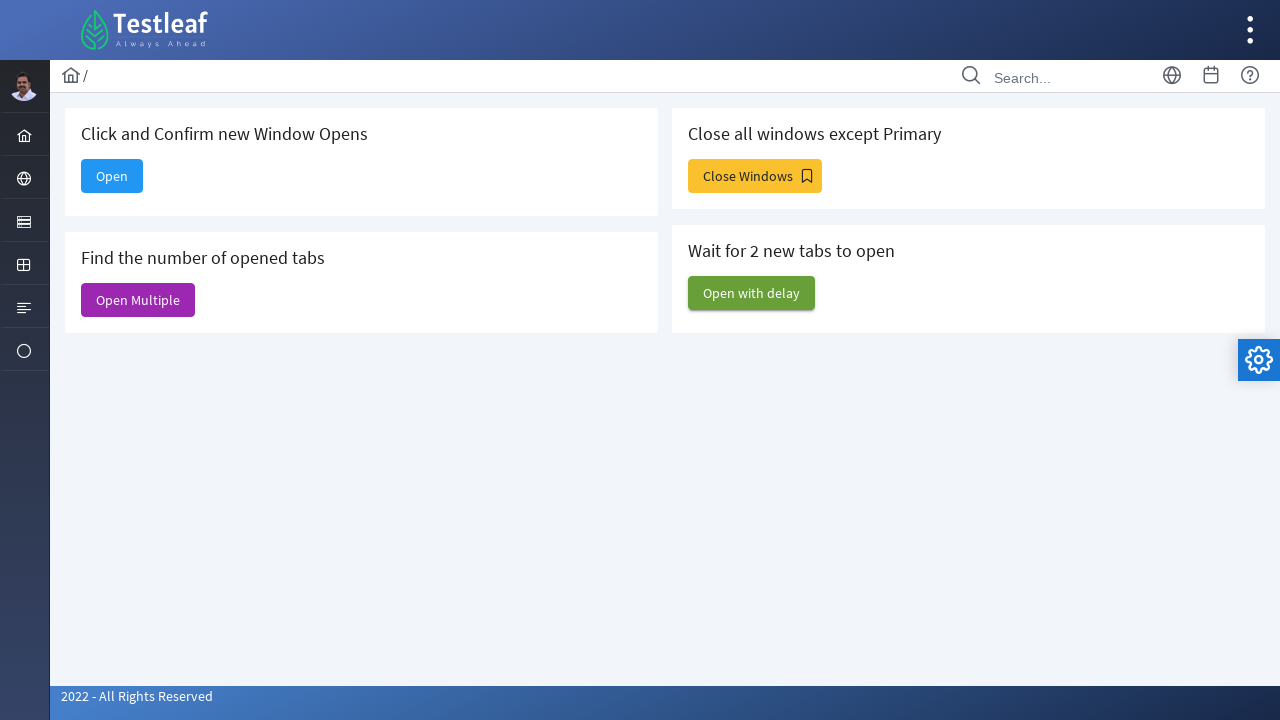

Clicked 'Open' button to open new window at (112, 176) on xpath=//span[text()='Open']
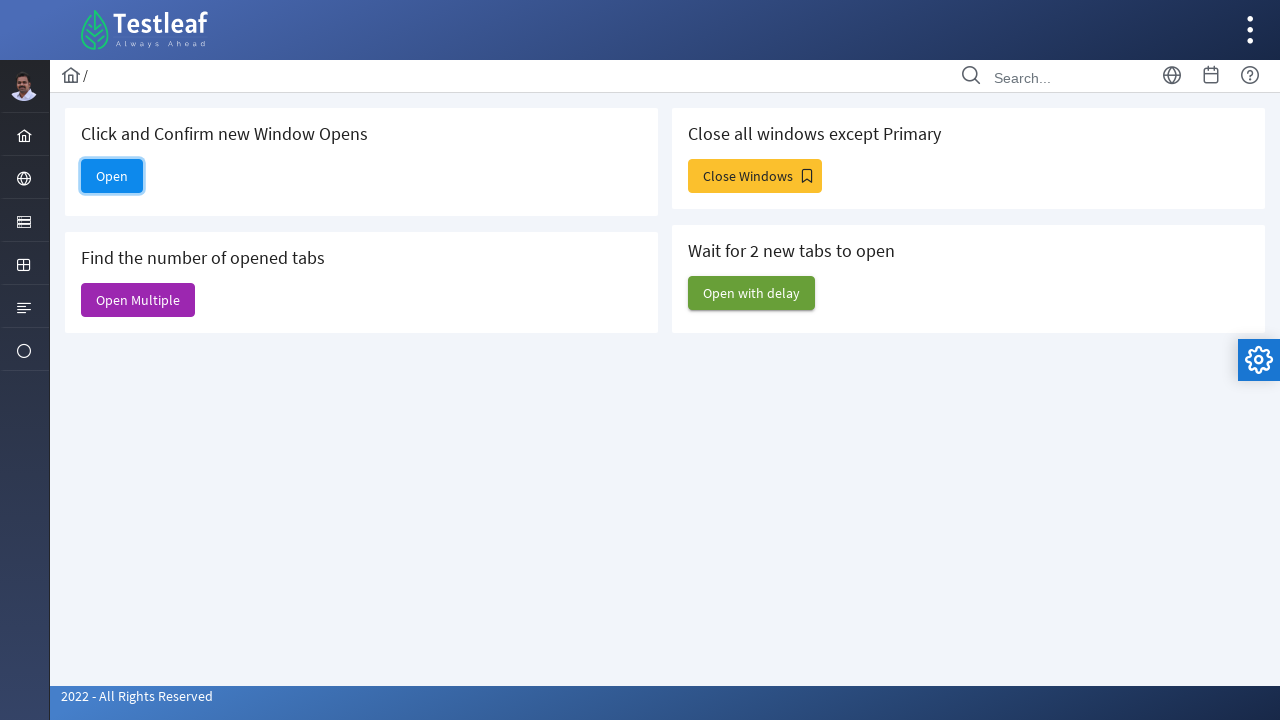

Waited for new window to open
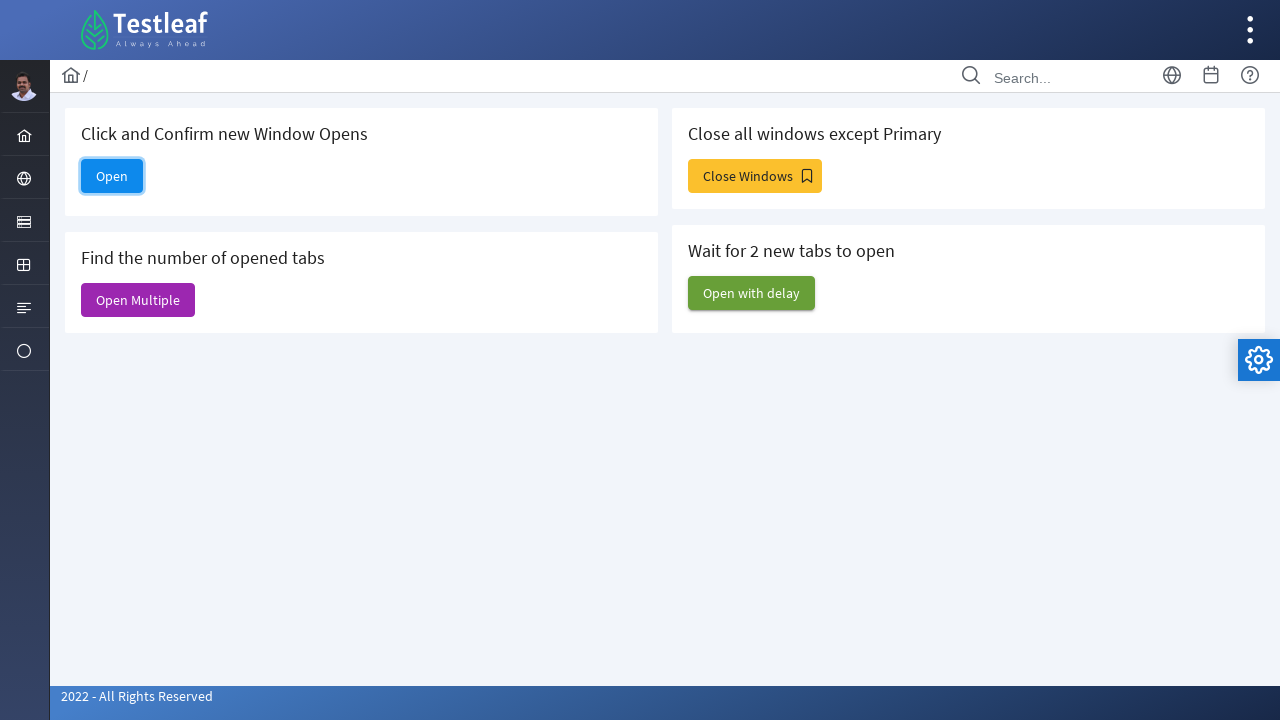

Retrieved all open pages from context
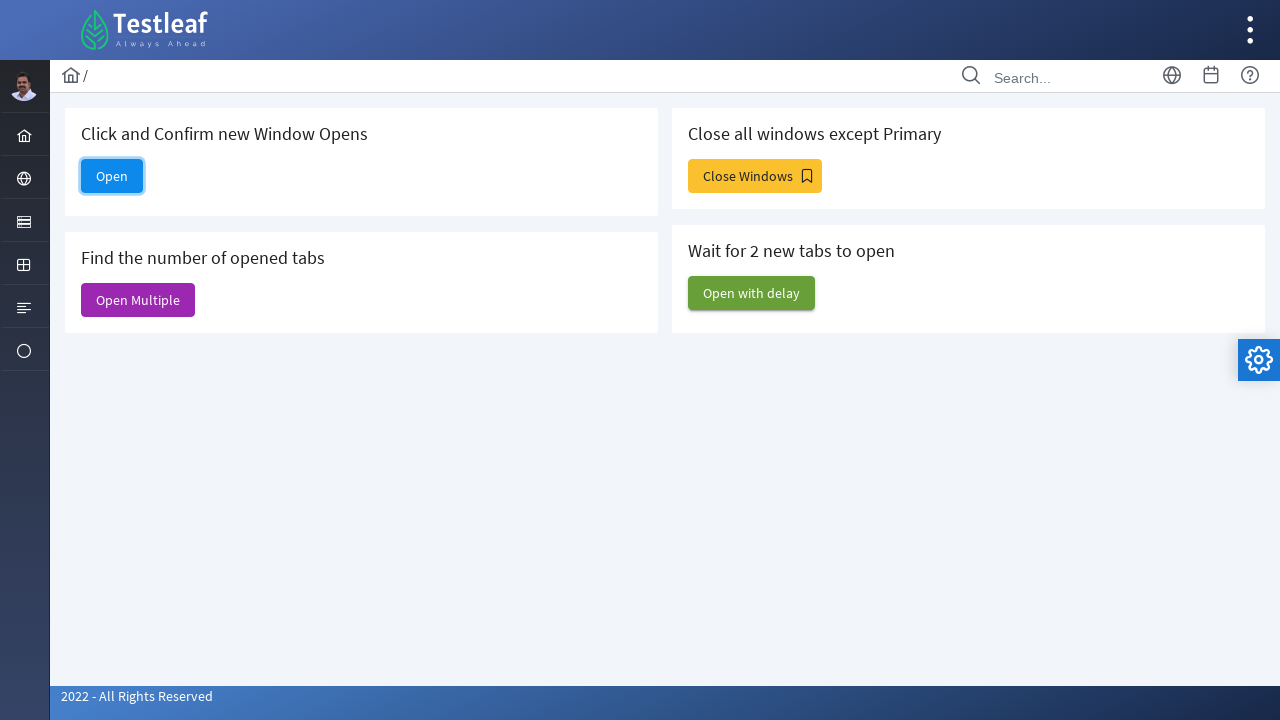

Identified new window from pages list
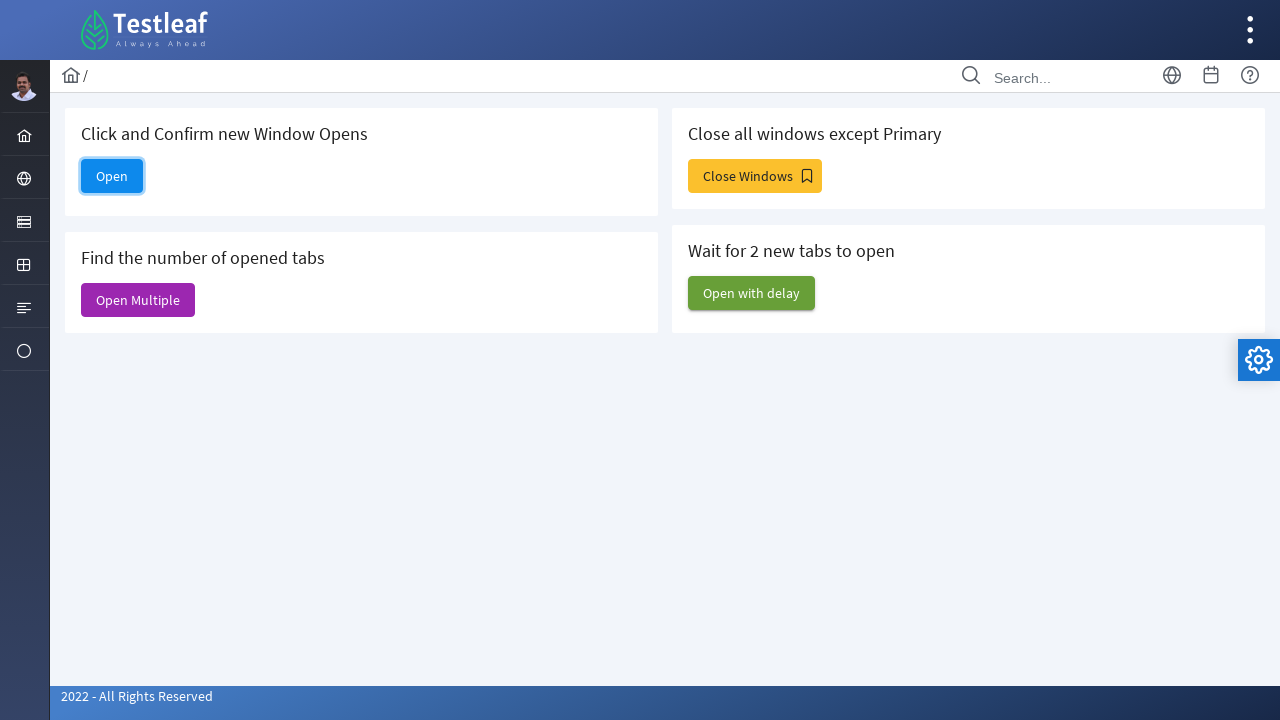

Closed the new window
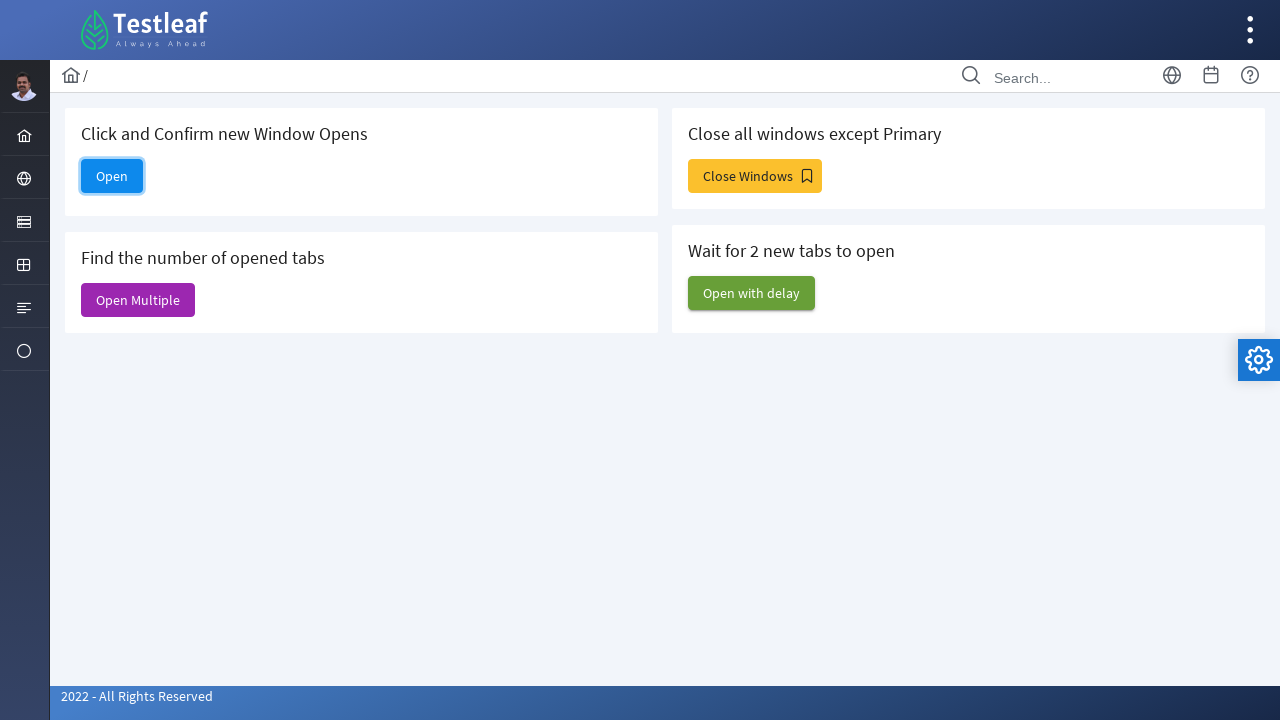

Clicked 'Open Multiple' button to open multiple windows at (138, 300) on xpath=//span[text()='Open Multiple']
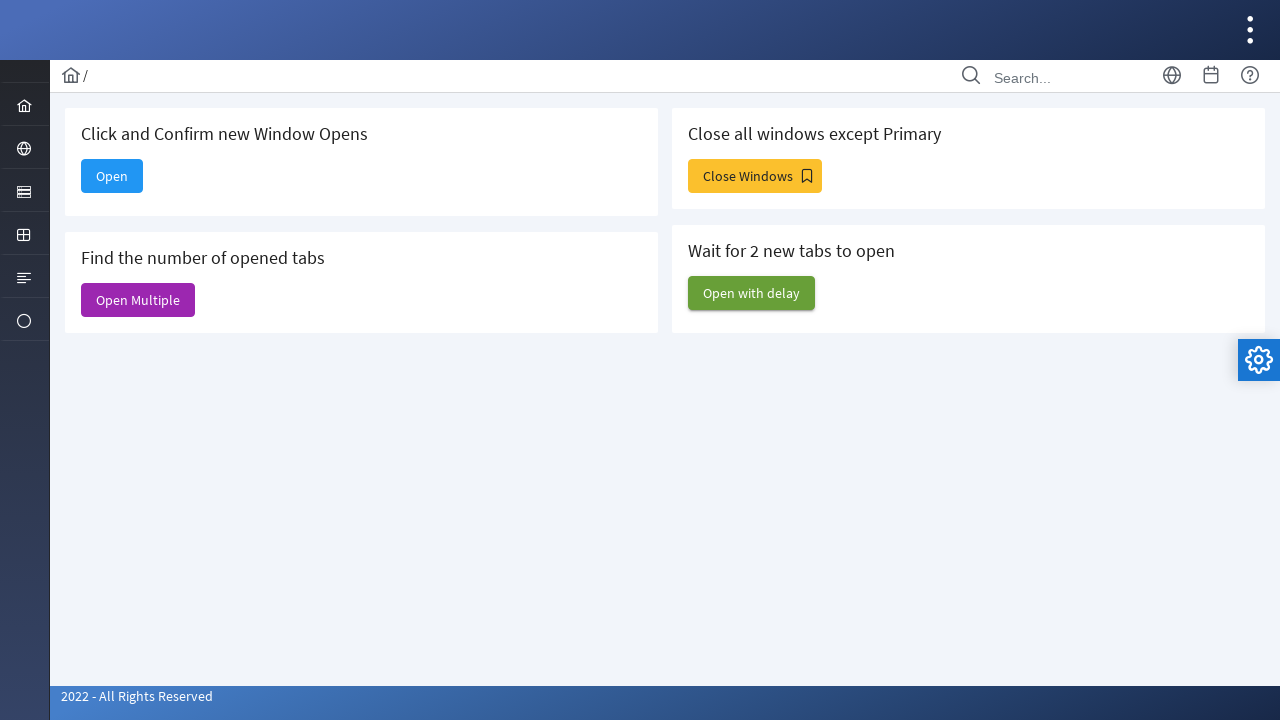

Waited for multiple windows to open
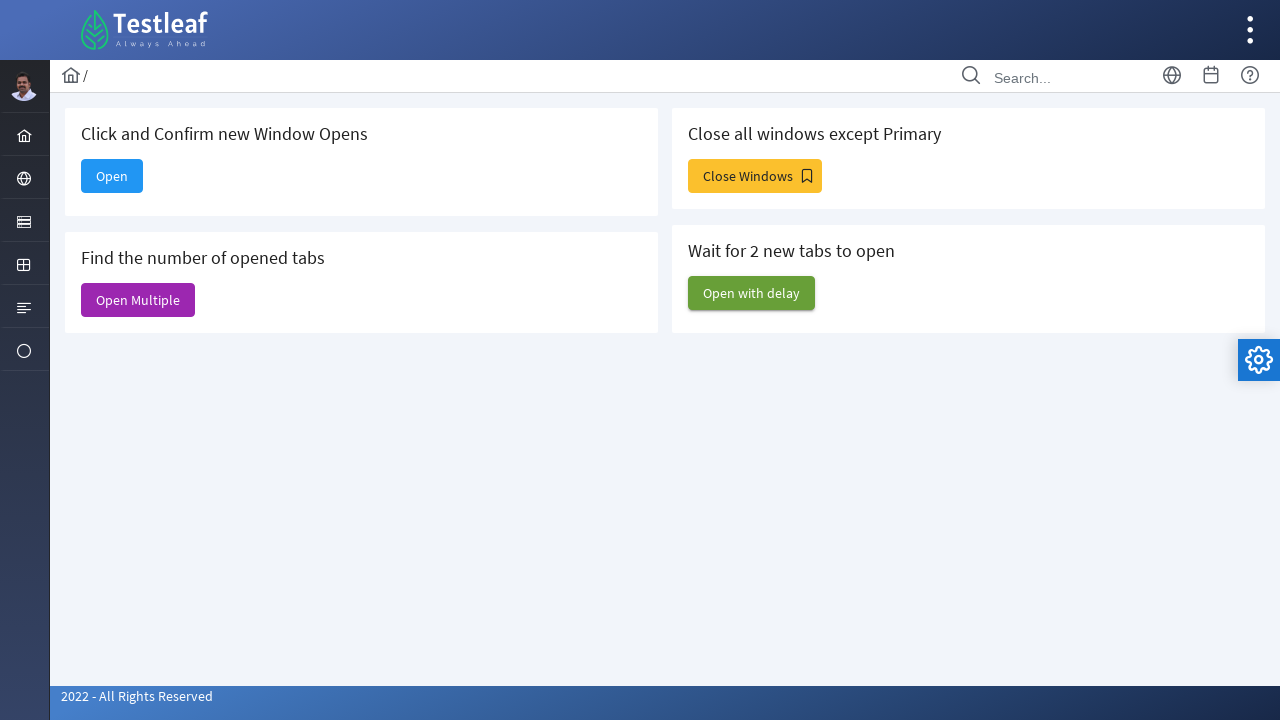

Clicked 'Close Windows' button to test close functionality at (755, 176) on xpath=//span[text()='Close Windows']
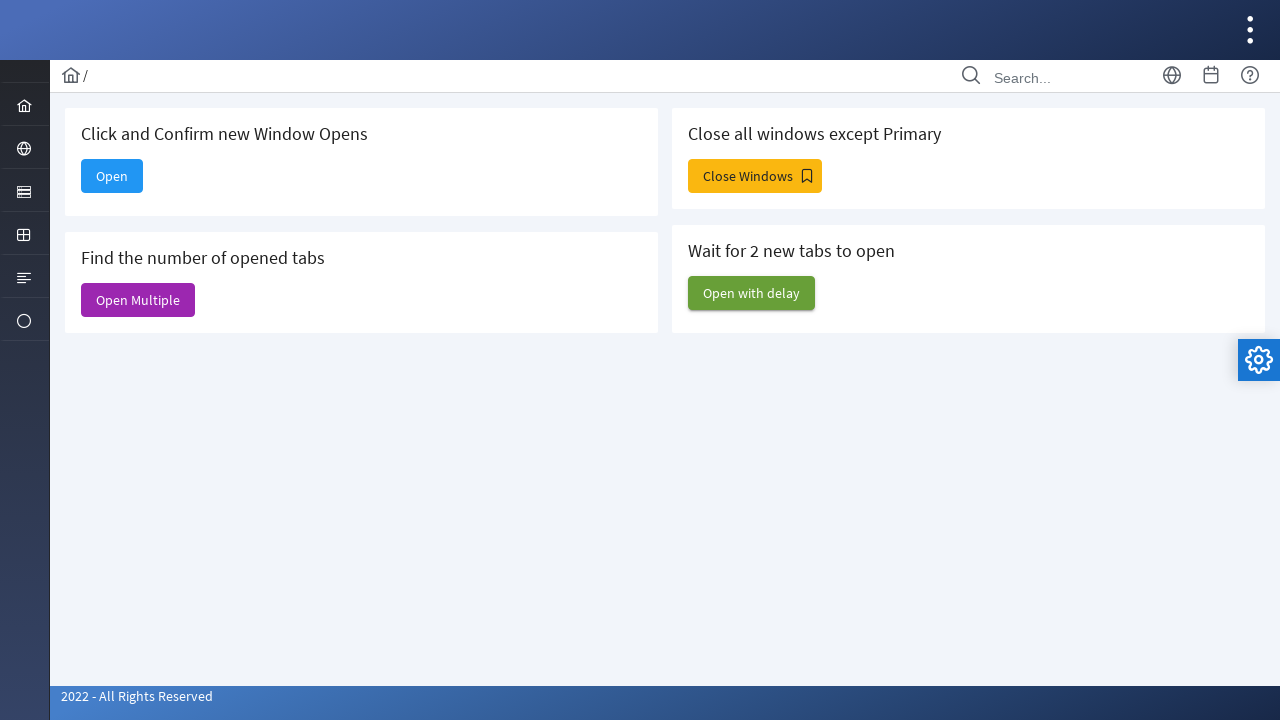

Waited for window operations to complete
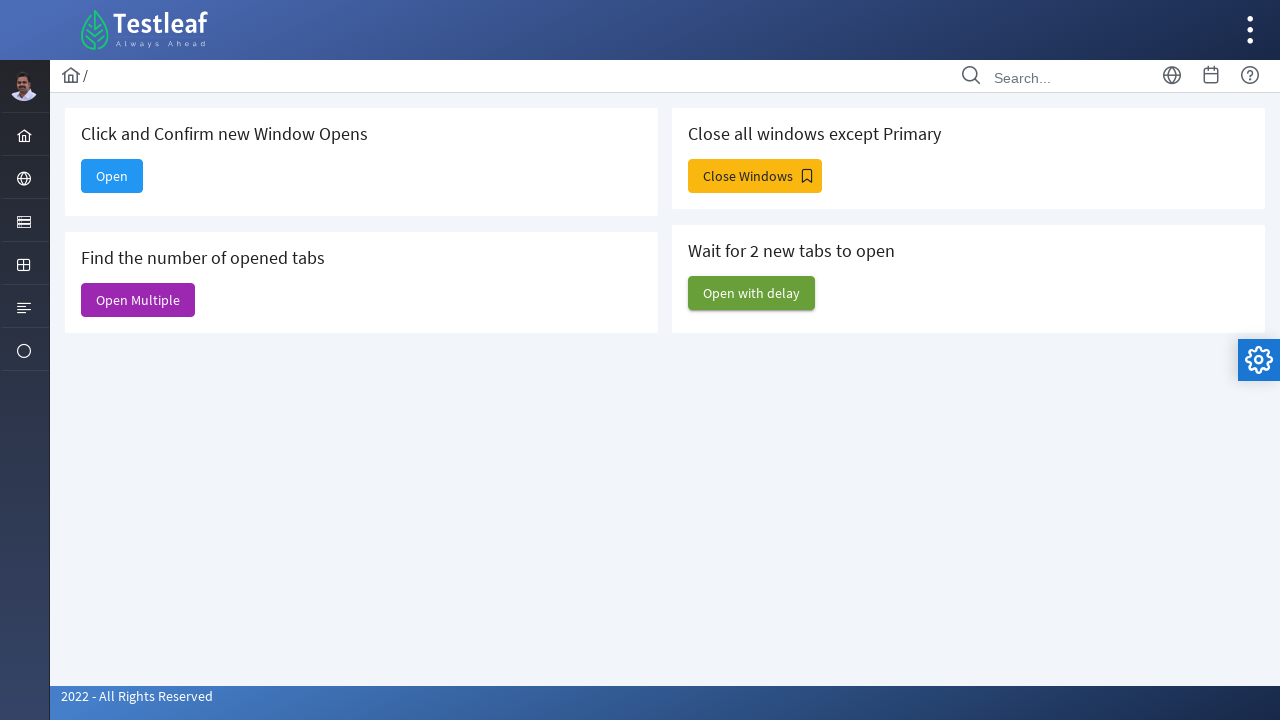

Retrieved all open pages for cleanup
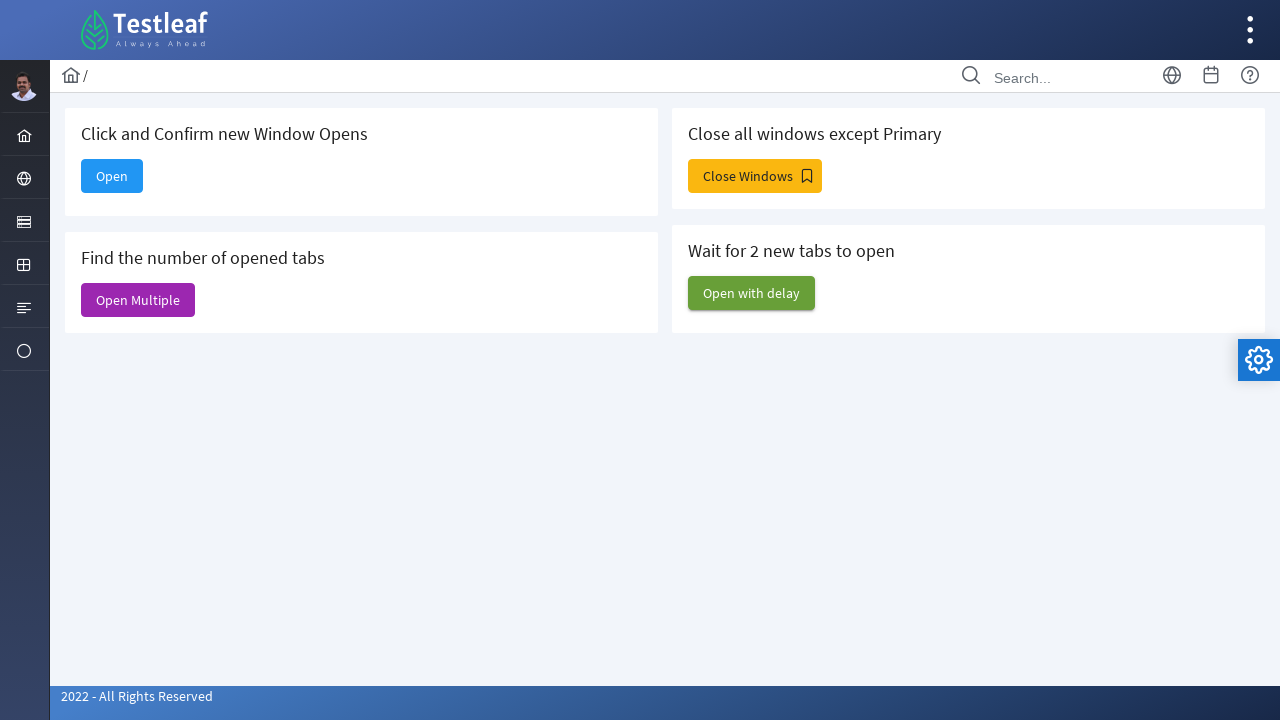

Closed extra window 8
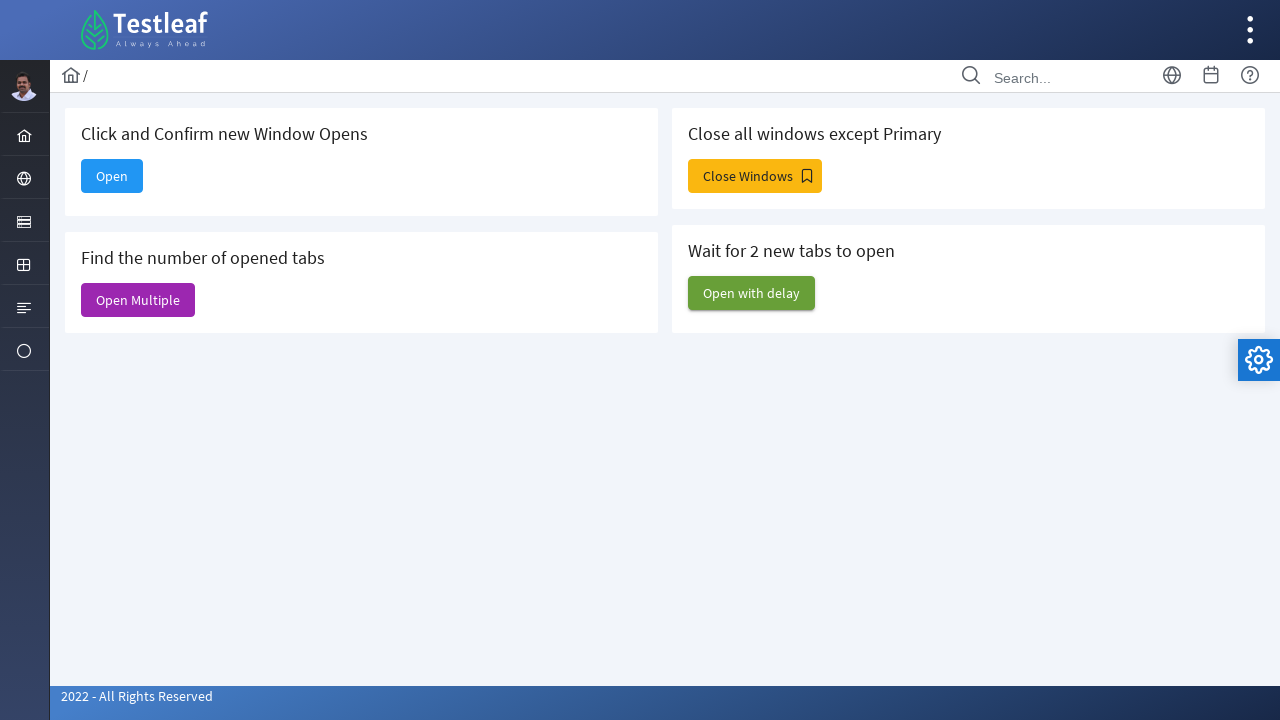

Closed extra window 7
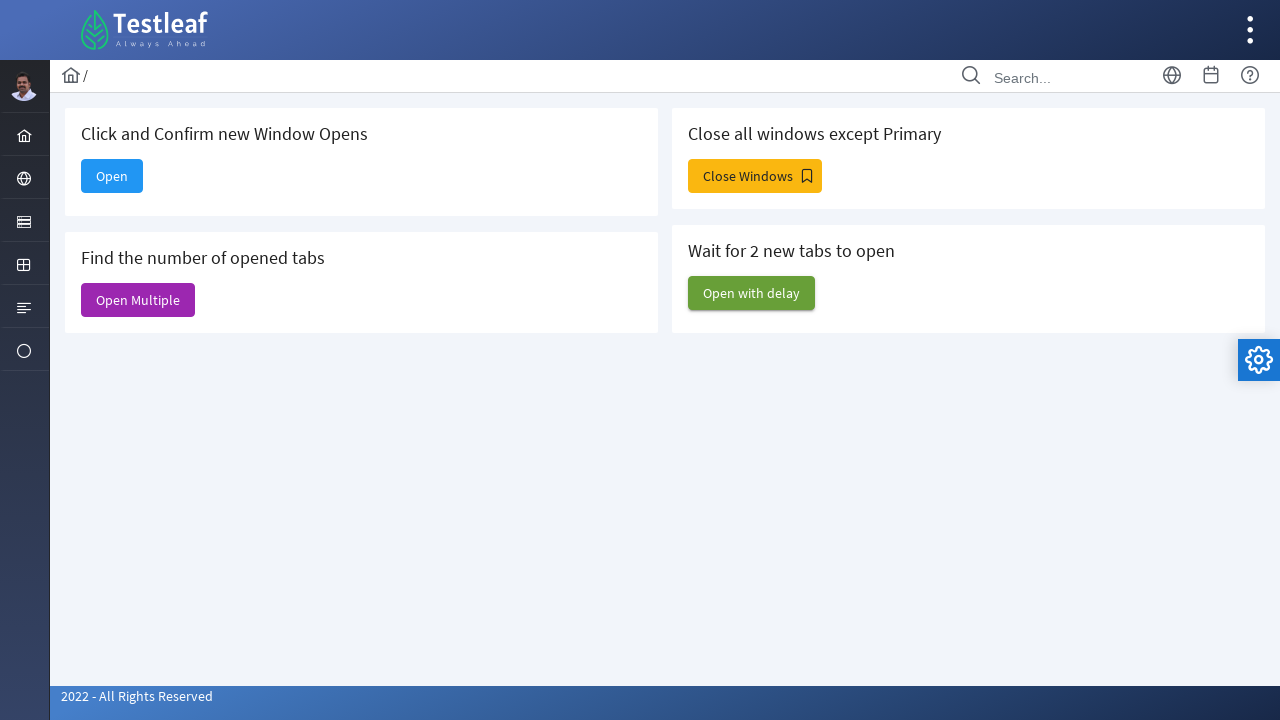

Closed extra window 6
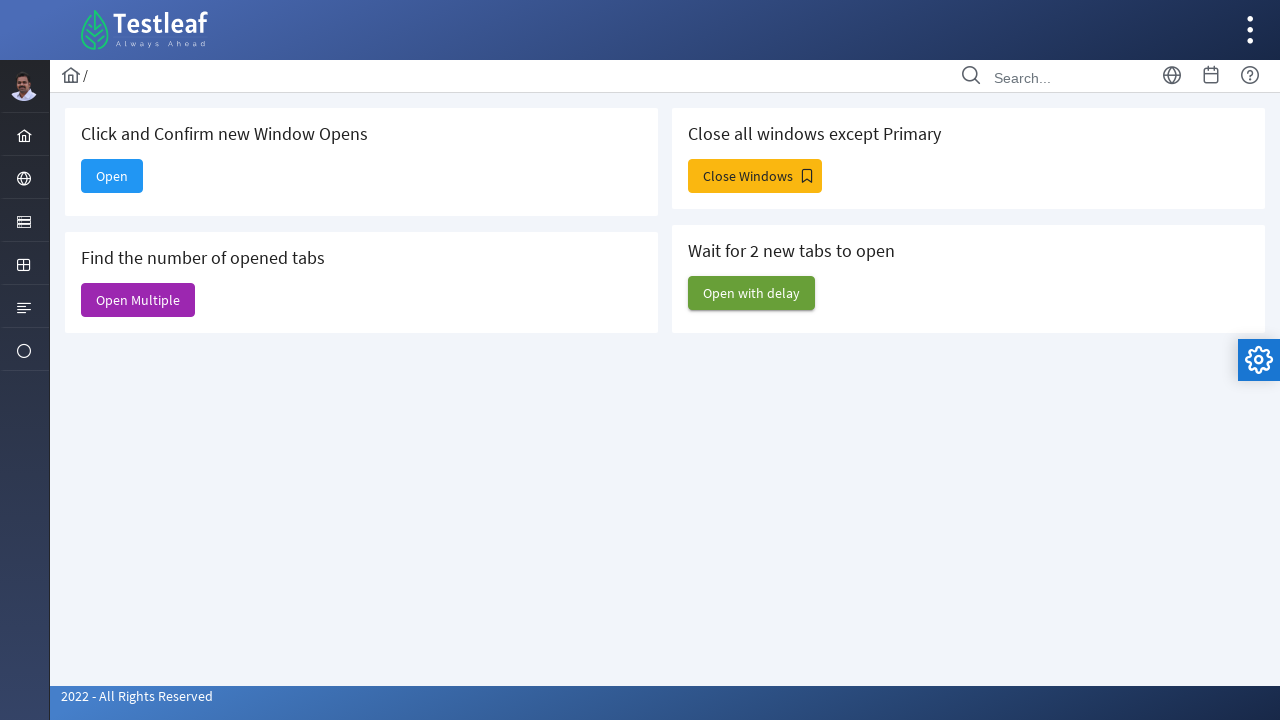

Closed extra window 5
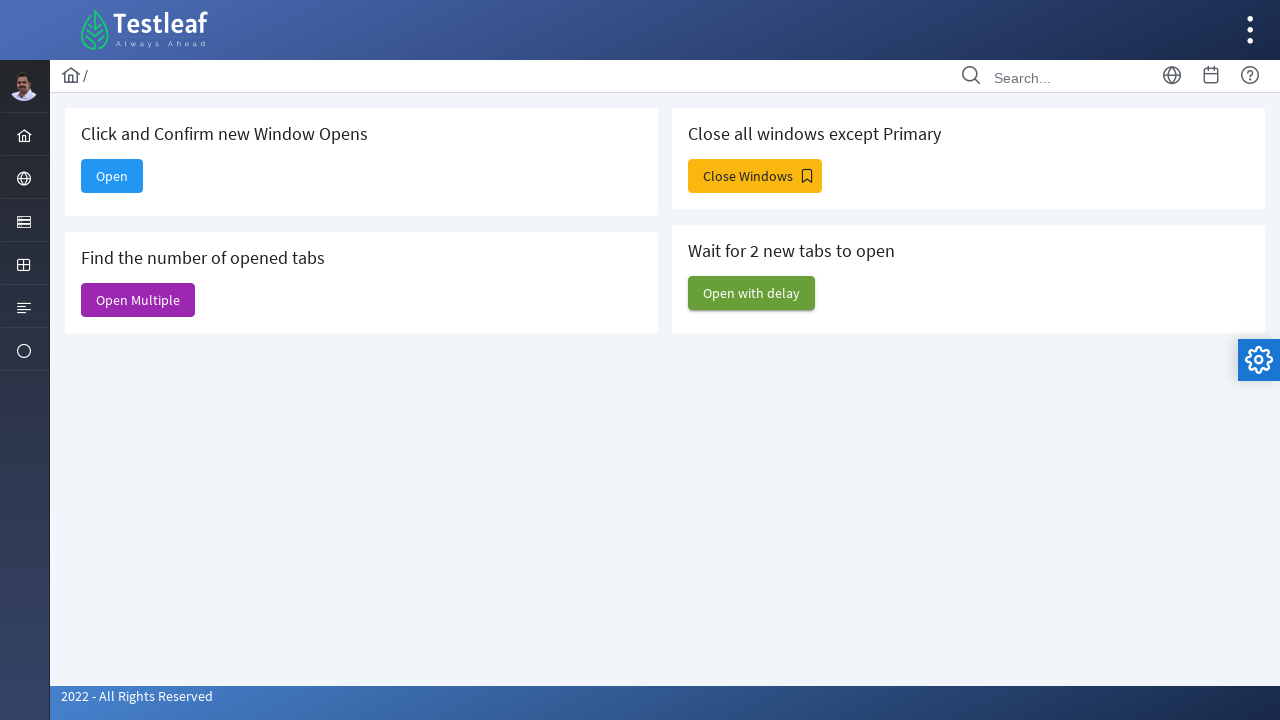

Closed extra window 4
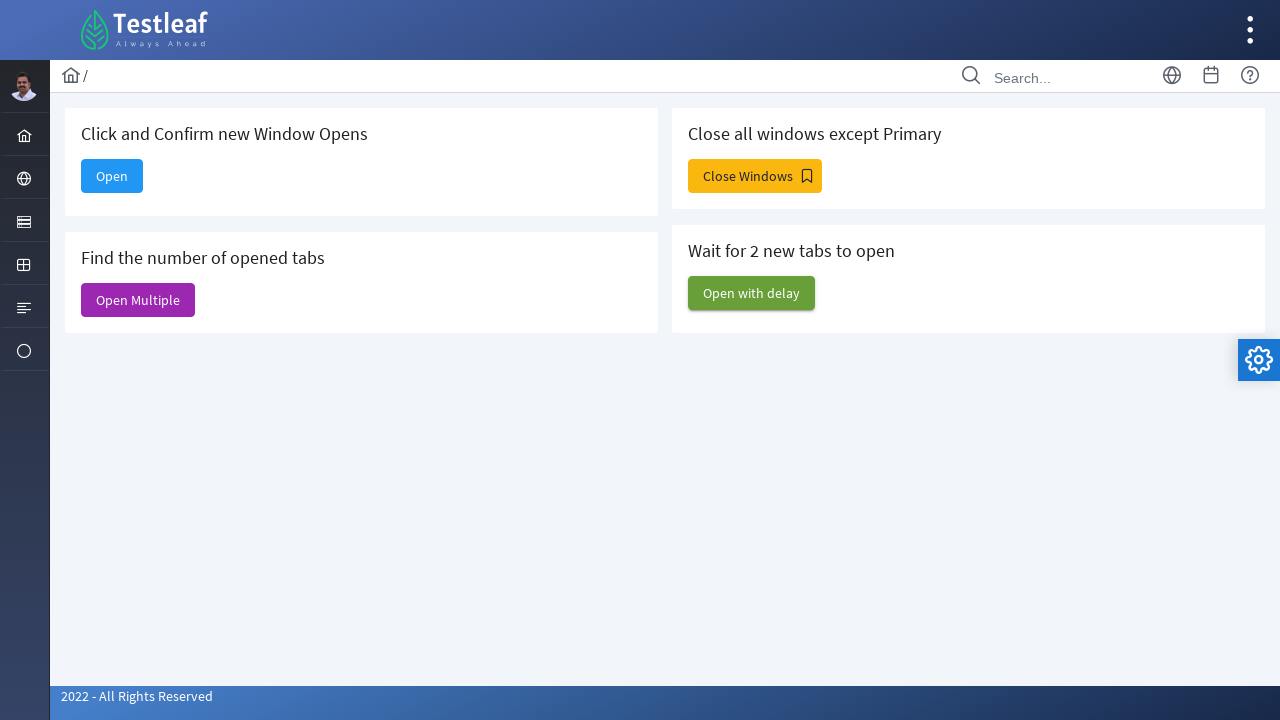

Closed extra window 3
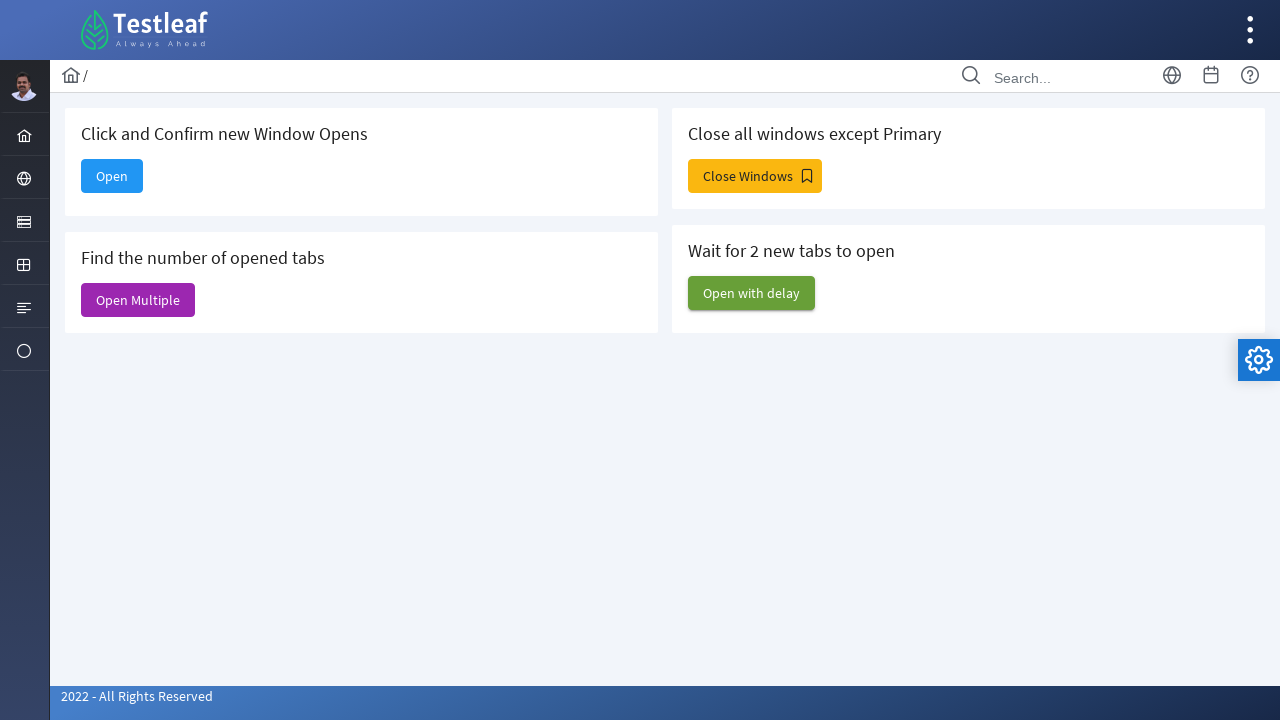

Closed extra window 2
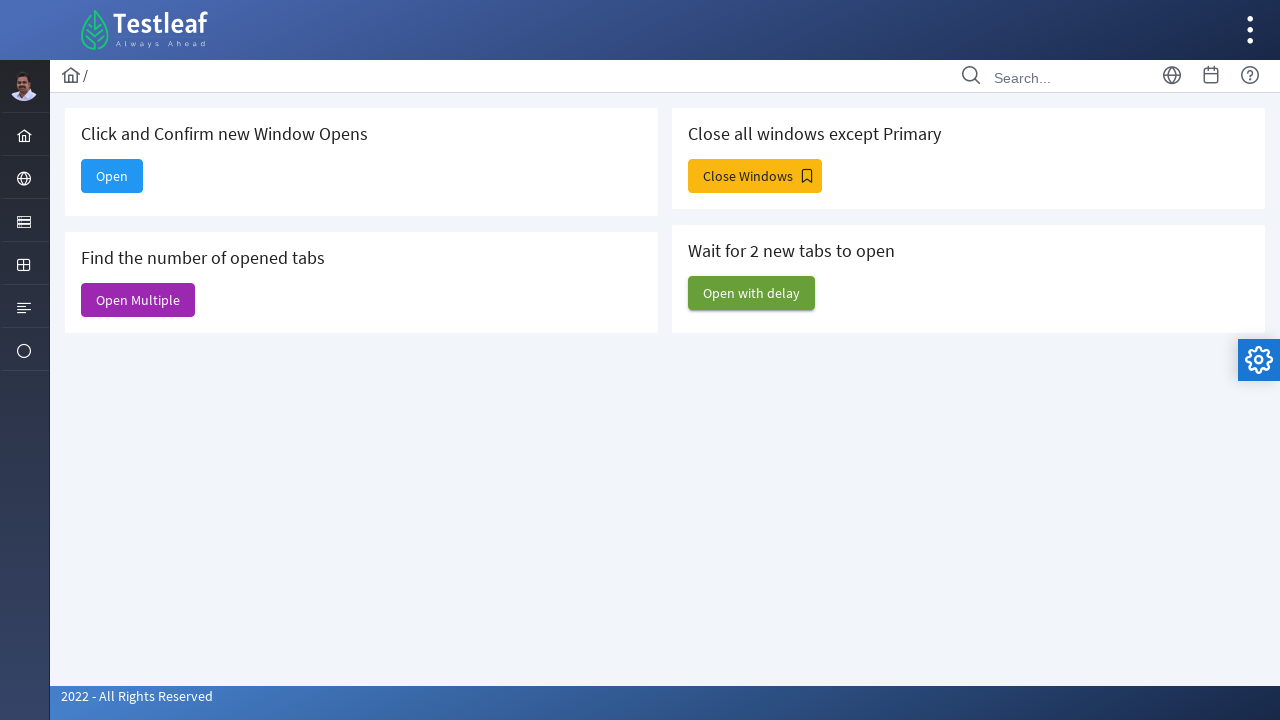

Closed extra window 1
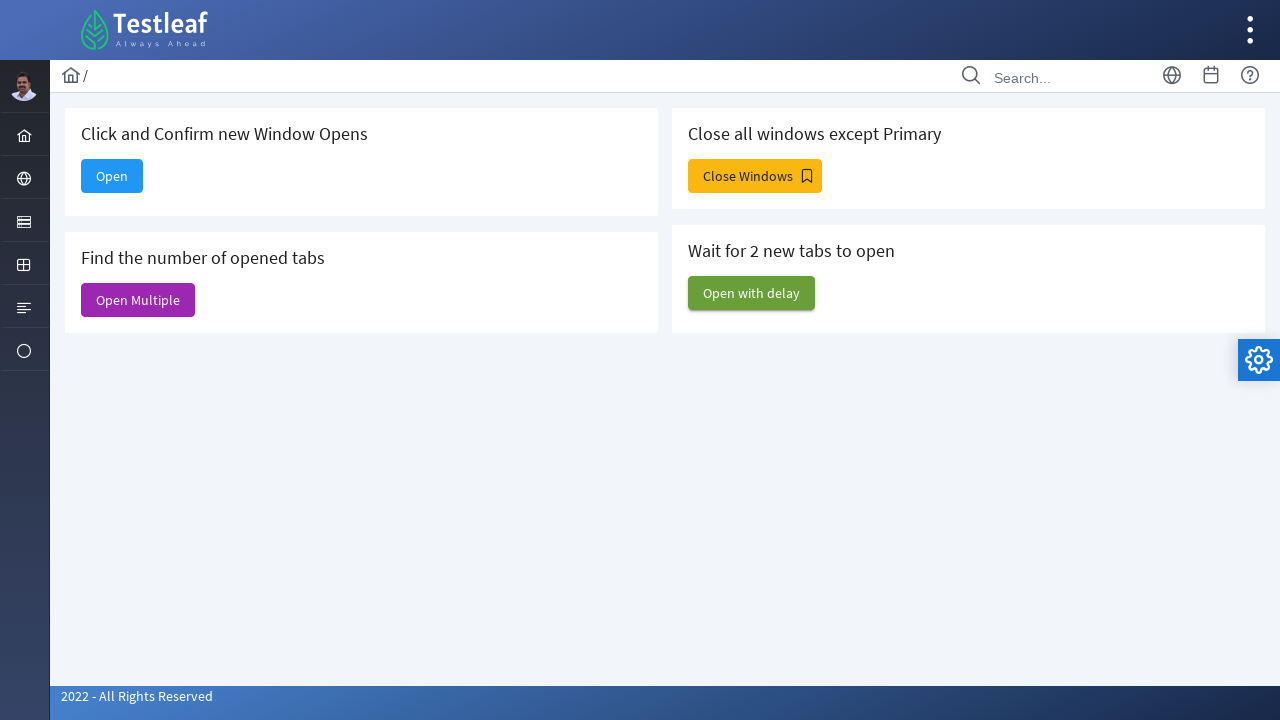

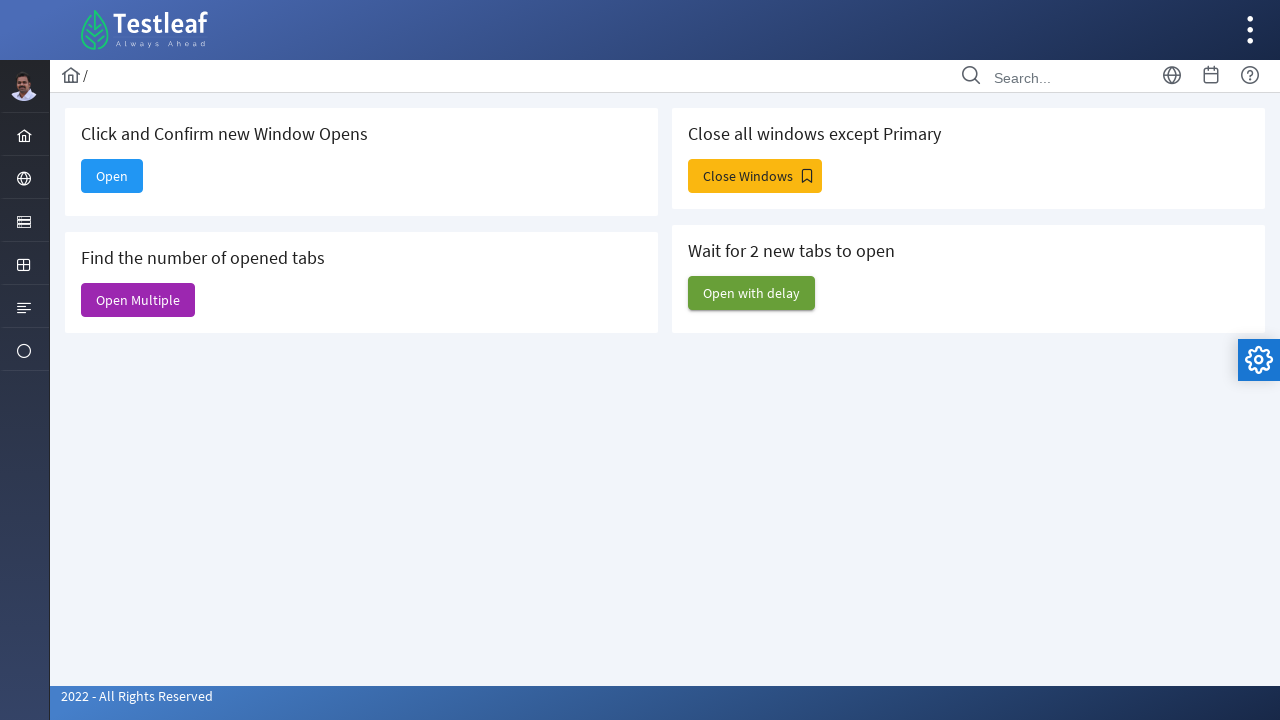